Tests adding a product to cart by finding a product containing "Cucumber" in its name and clicking the ADD TO CART button for that product

Starting URL: https://rahulshettyacademy.com/seleniumPractise/#/

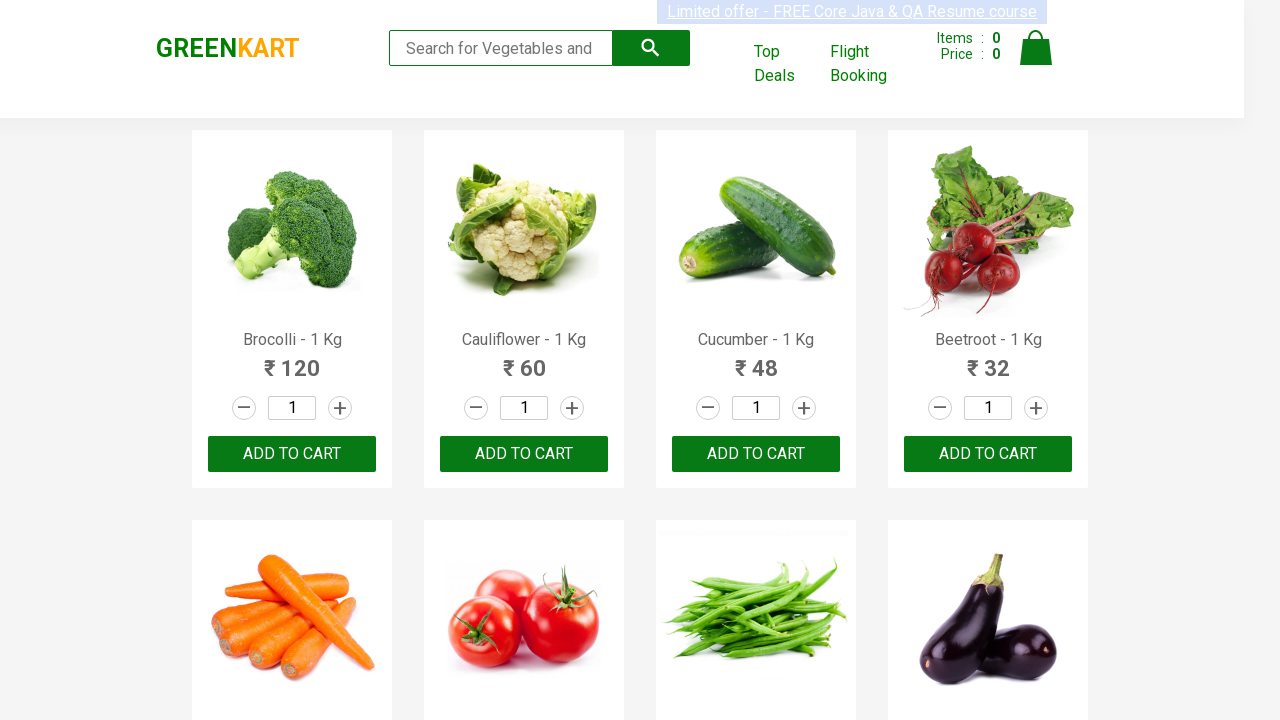

Waited for product names to load on the page
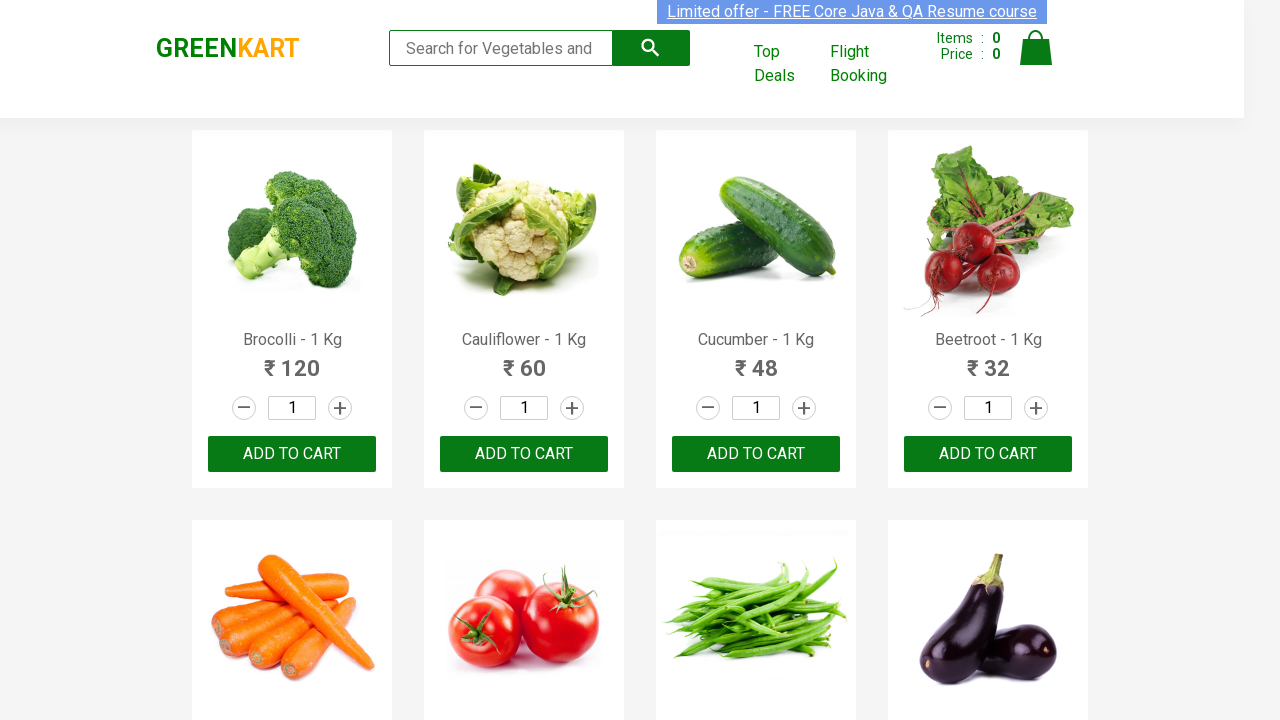

Retrieved all product name elements from the page
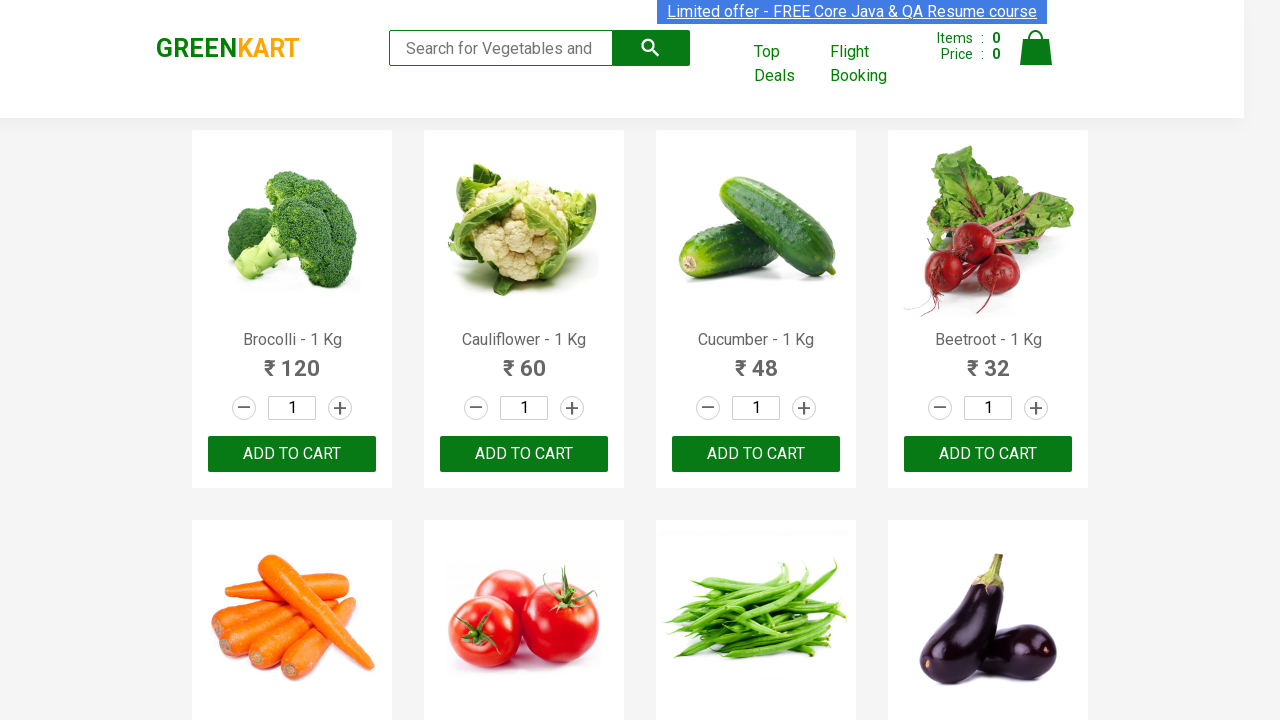

Retrieved product name: 'Brocolli - 1 Kg'
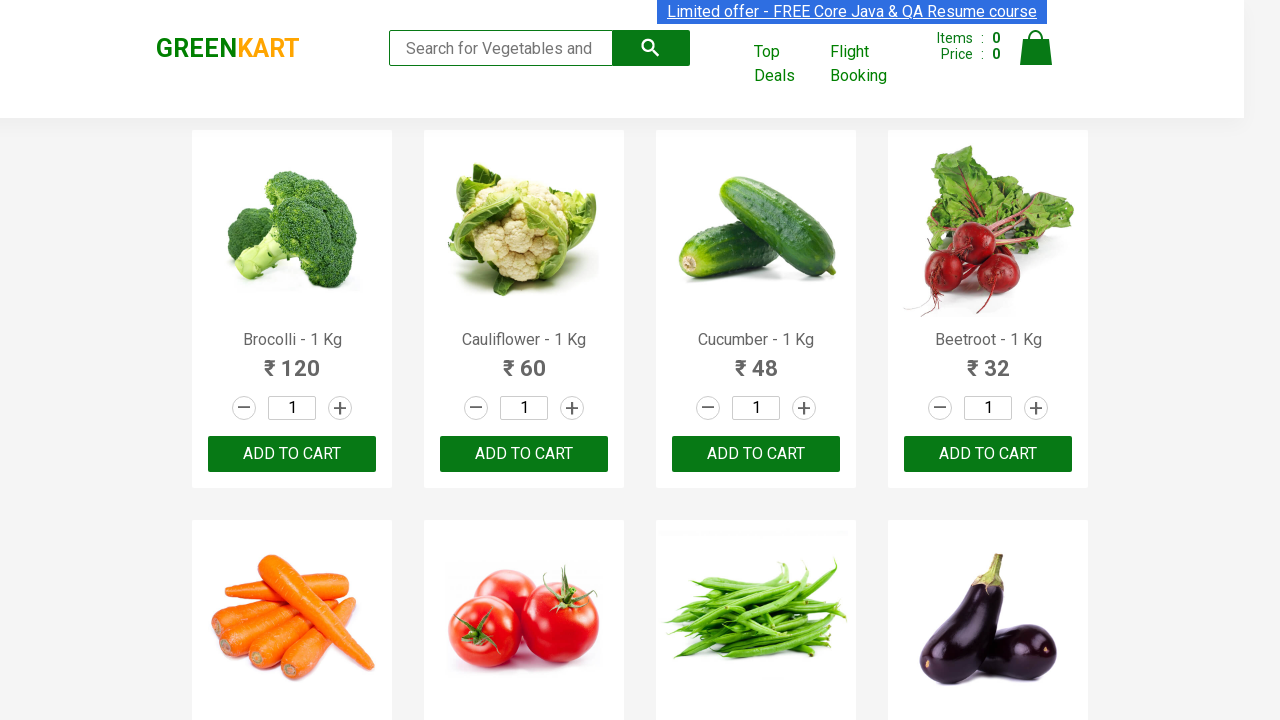

Retrieved product name: 'Cauliflower - 1 Kg'
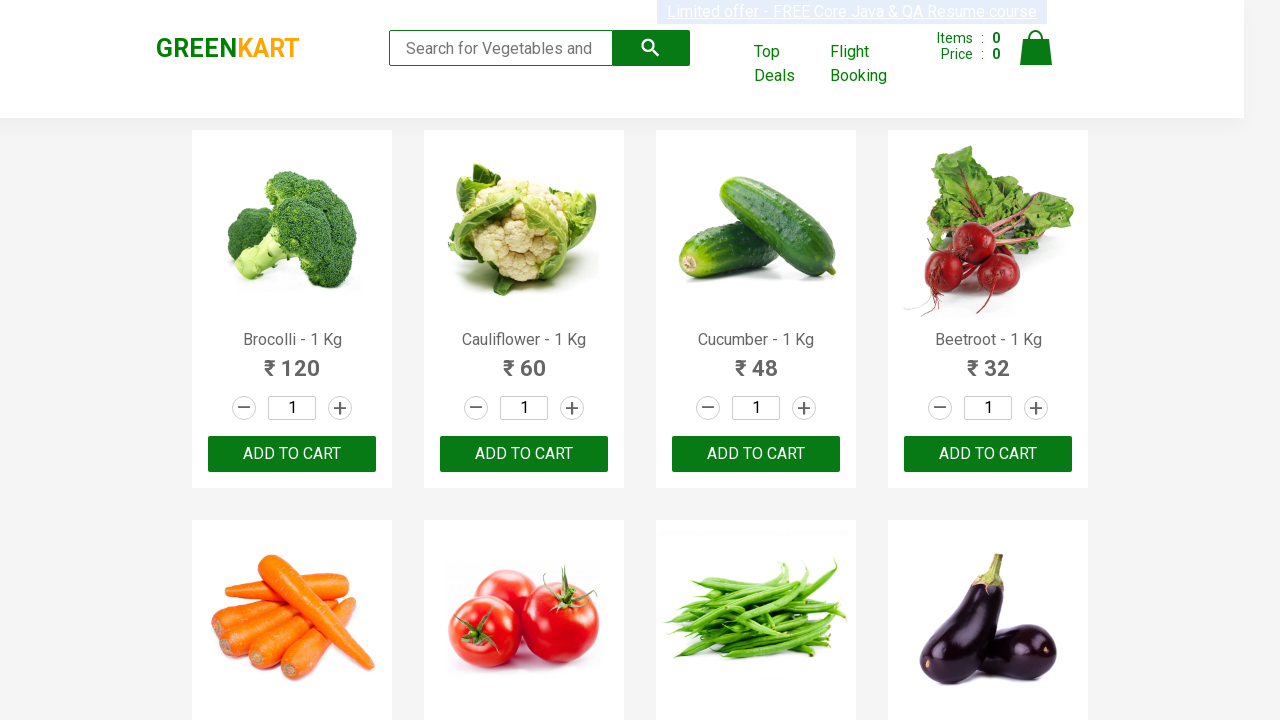

Retrieved product name: 'Cucumber - 1 Kg'
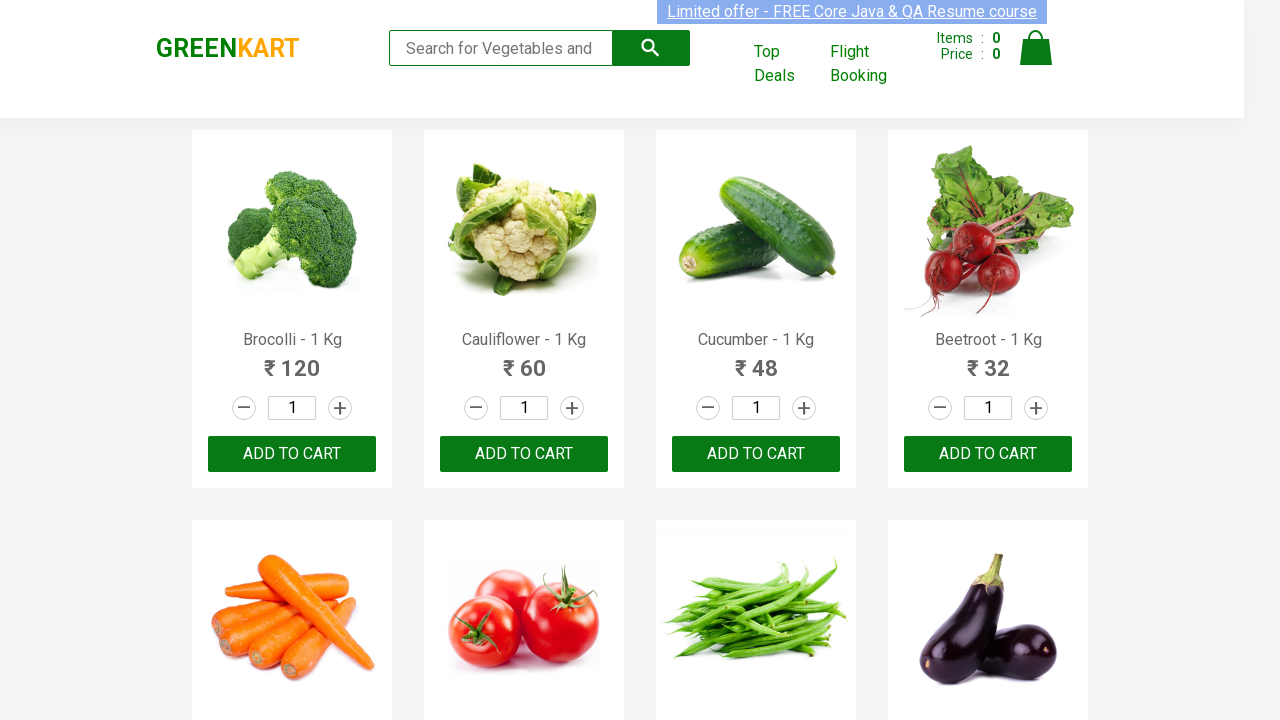

Clicked ADD TO CART button for product 'Cucumber - 1 Kg' at (756, 454) on xpath=//button[text()='ADD TO CART'] >> nth=2
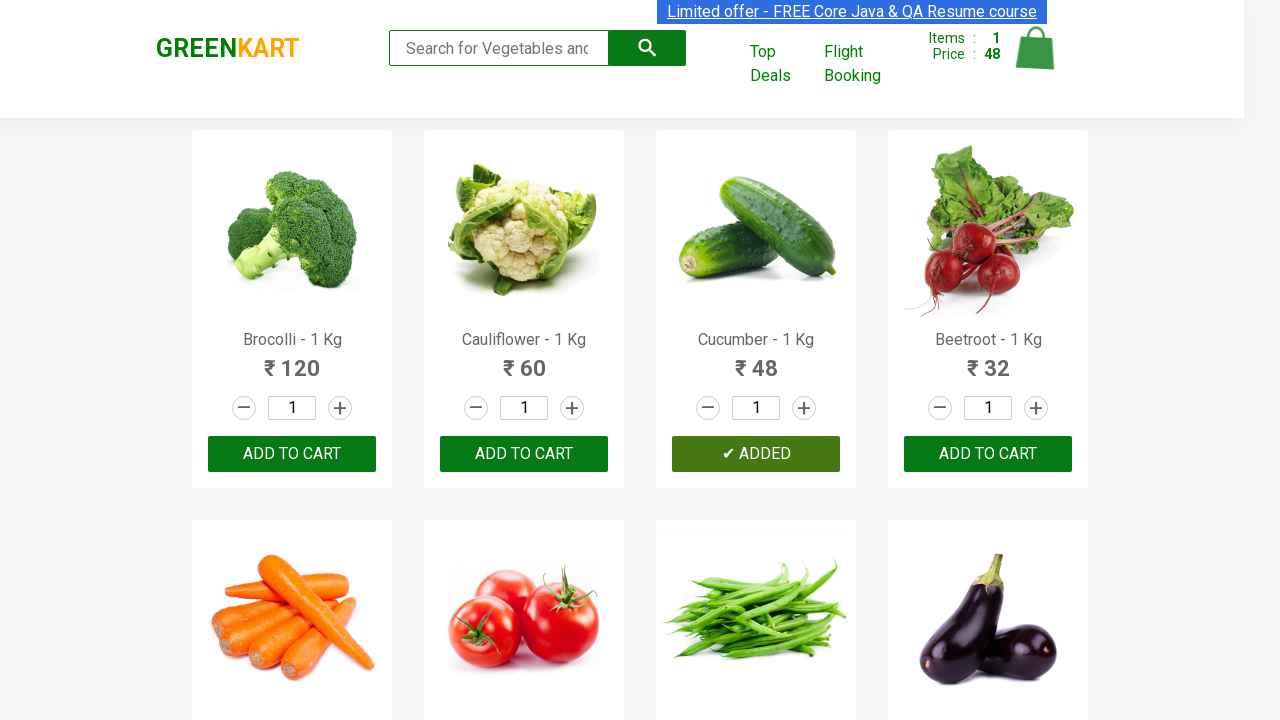

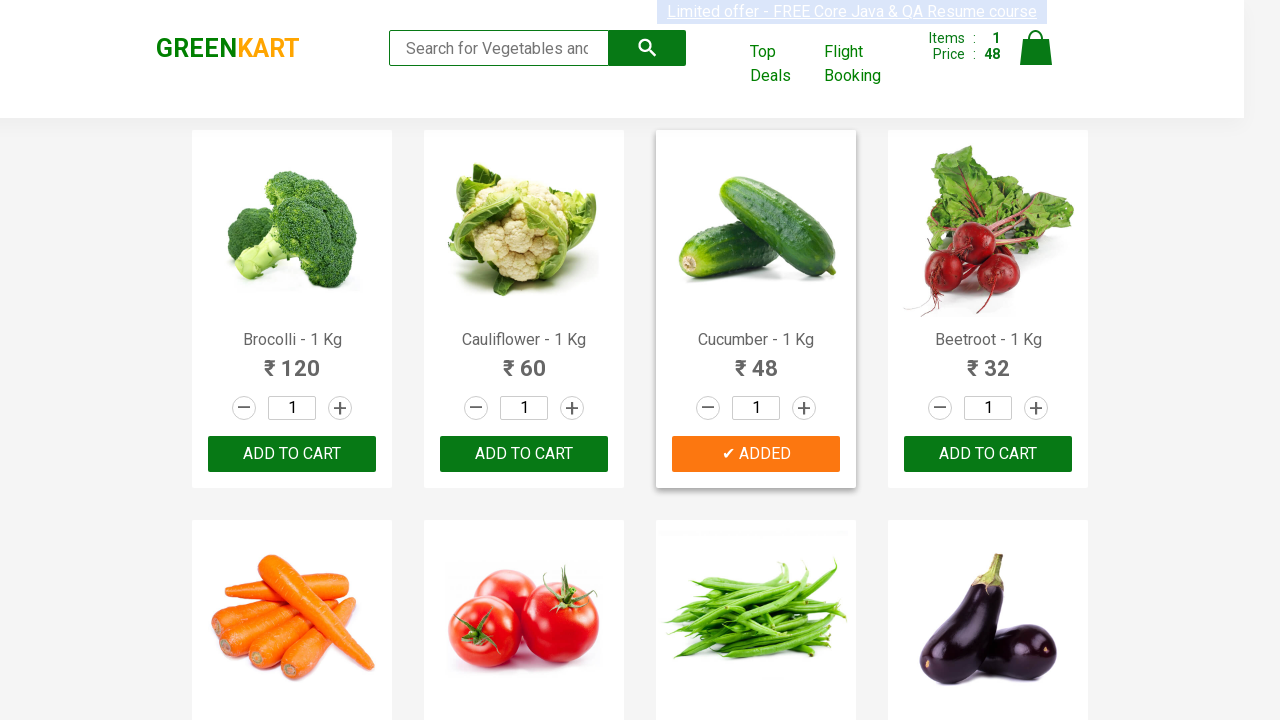